Tests that browser back button works correctly with filter navigation

Starting URL: https://demo.playwright.dev/todomvc

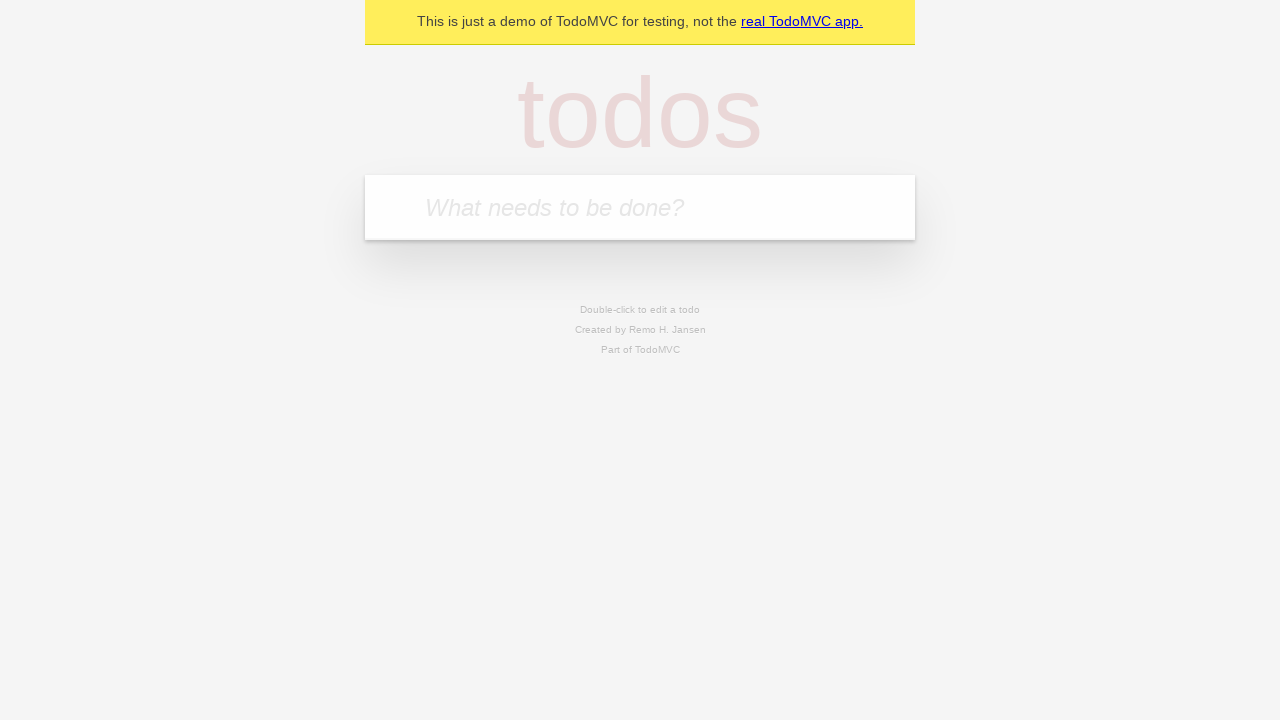

Filled first todo input with 'buy some cheese' on .new-todo
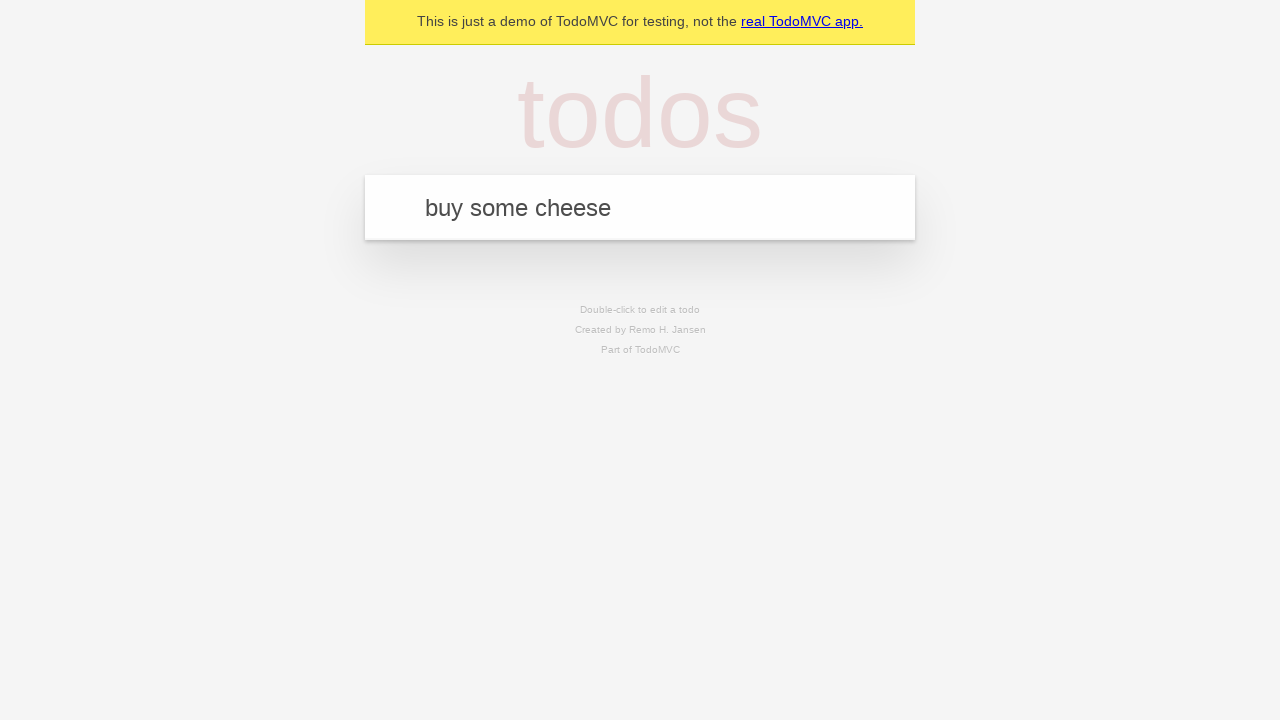

Pressed Enter to create first todo on .new-todo
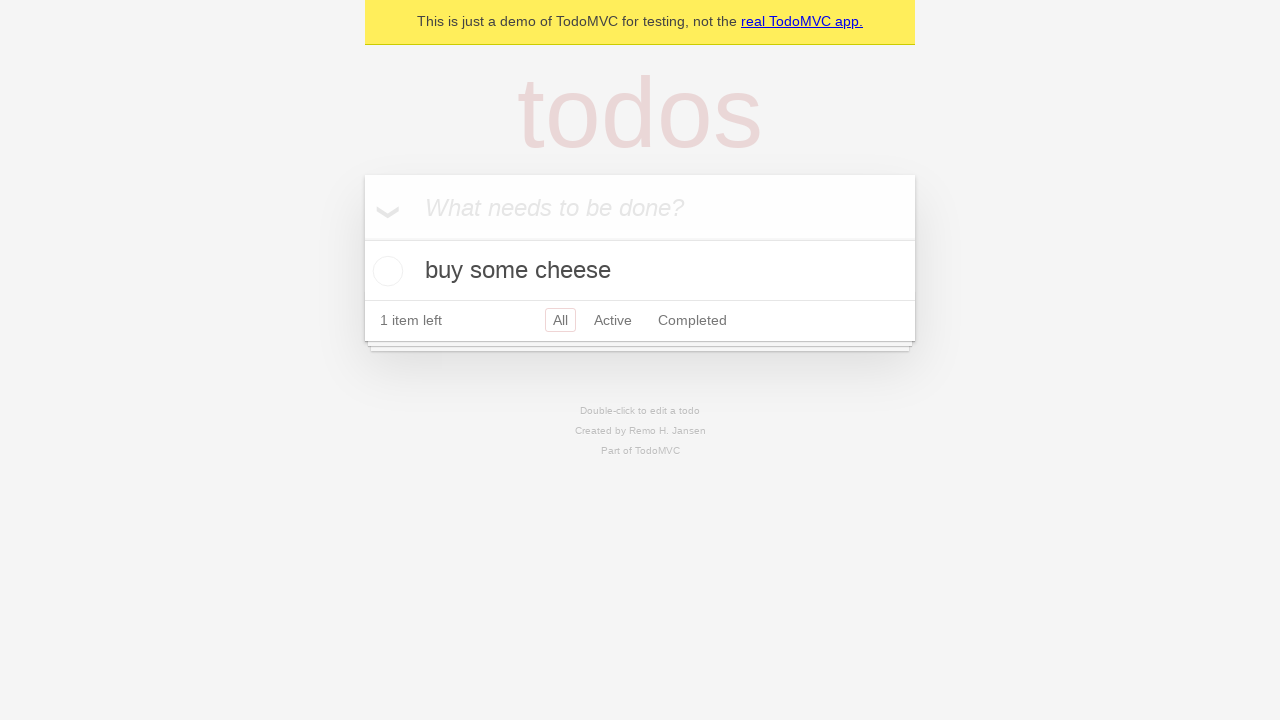

Filled second todo input with 'feed the cat' on .new-todo
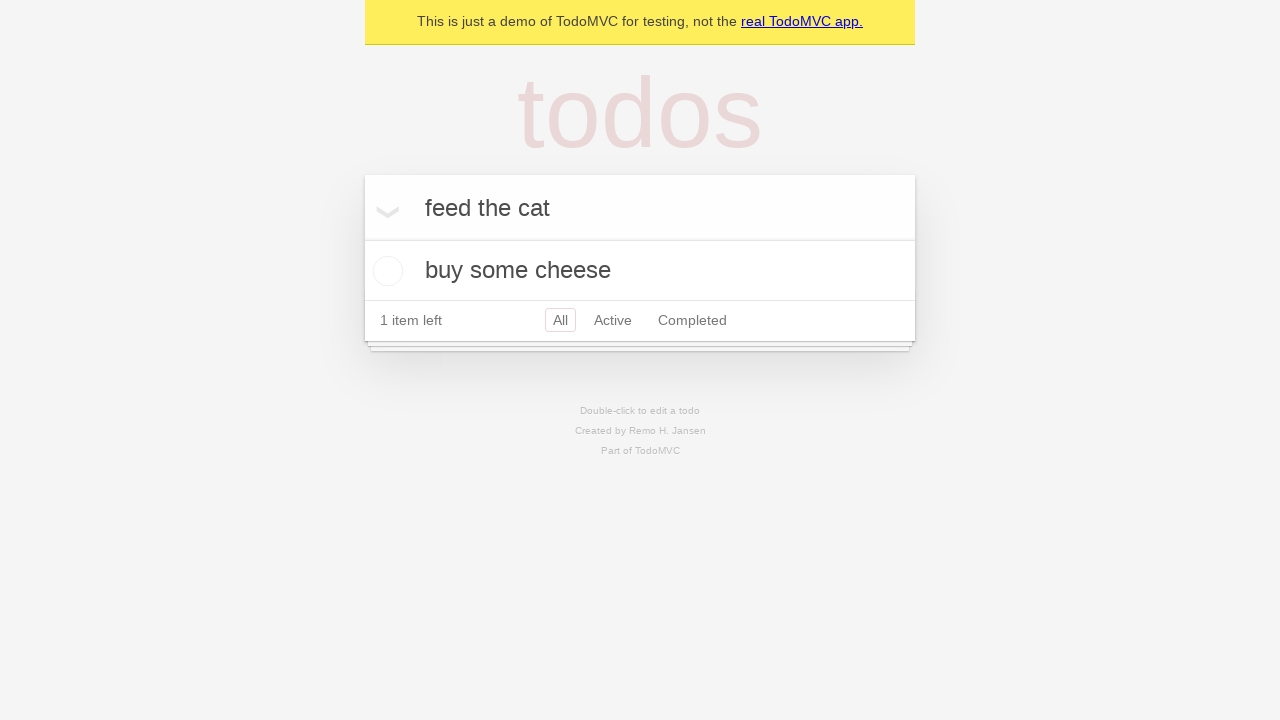

Pressed Enter to create second todo on .new-todo
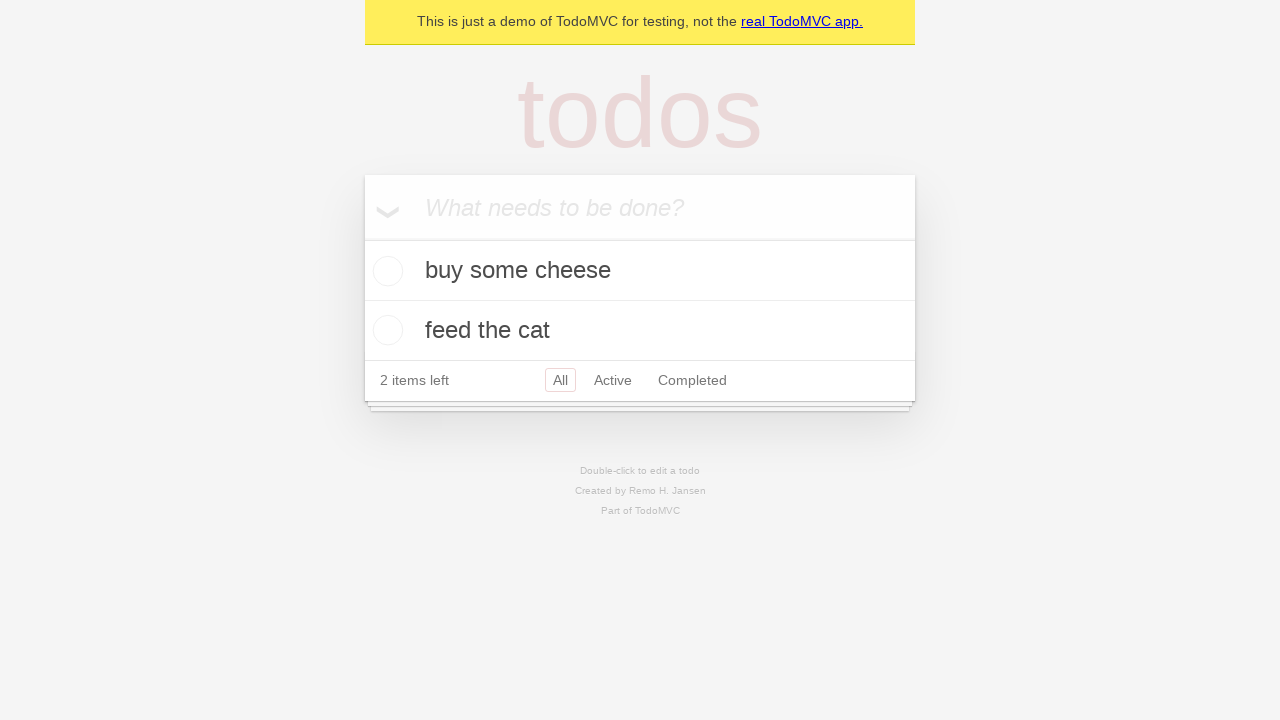

Filled third todo input with 'book a doctors appointment' on .new-todo
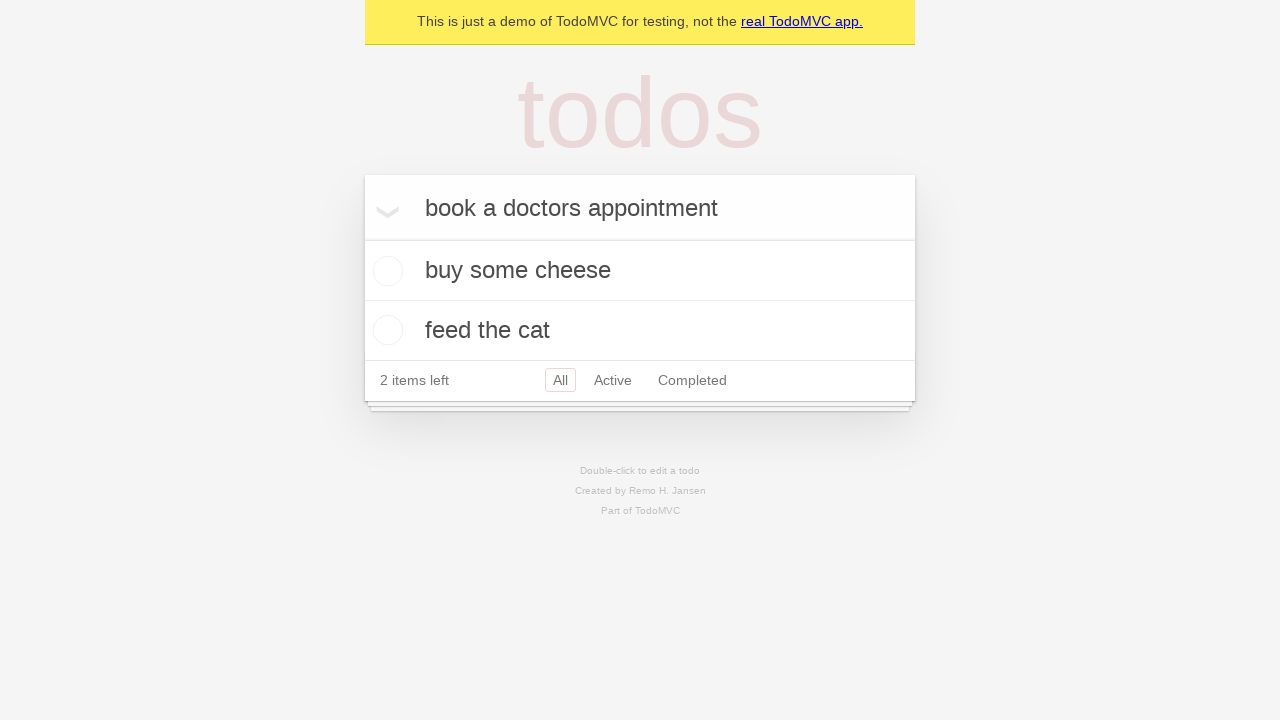

Pressed Enter to create third todo on .new-todo
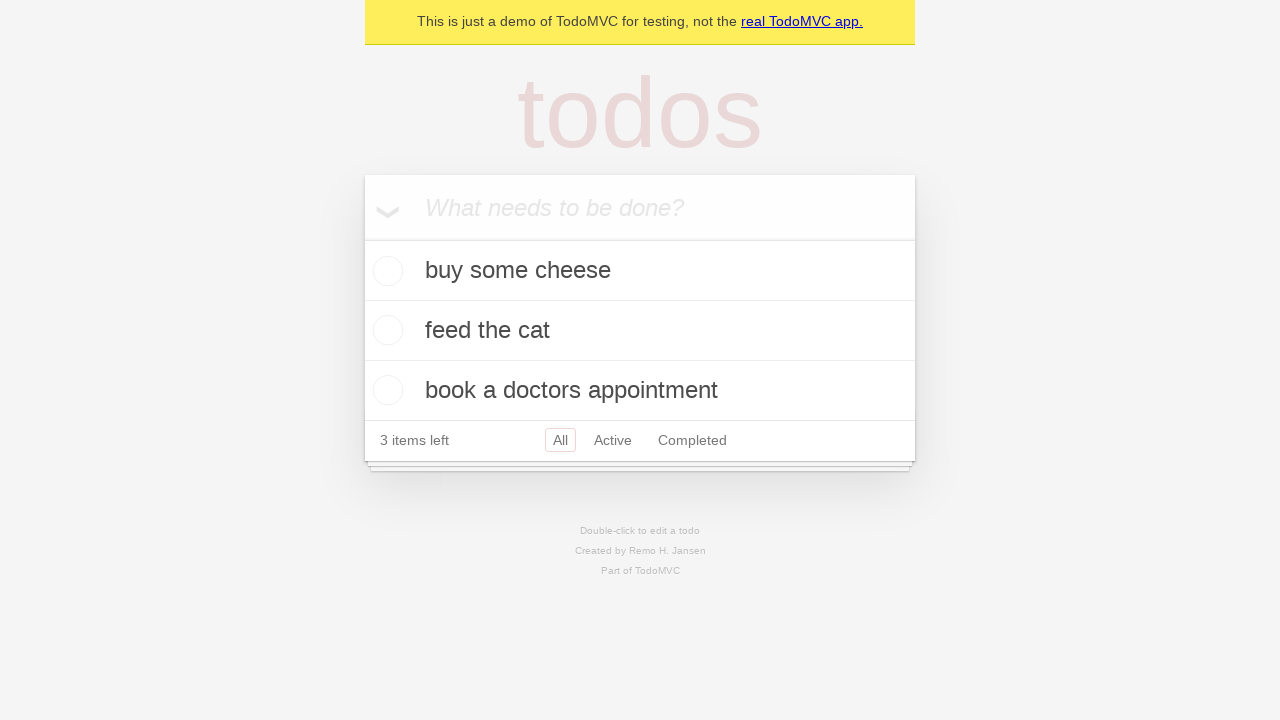

Checked second todo item at (385, 330) on .todo-list li .toggle >> nth=1
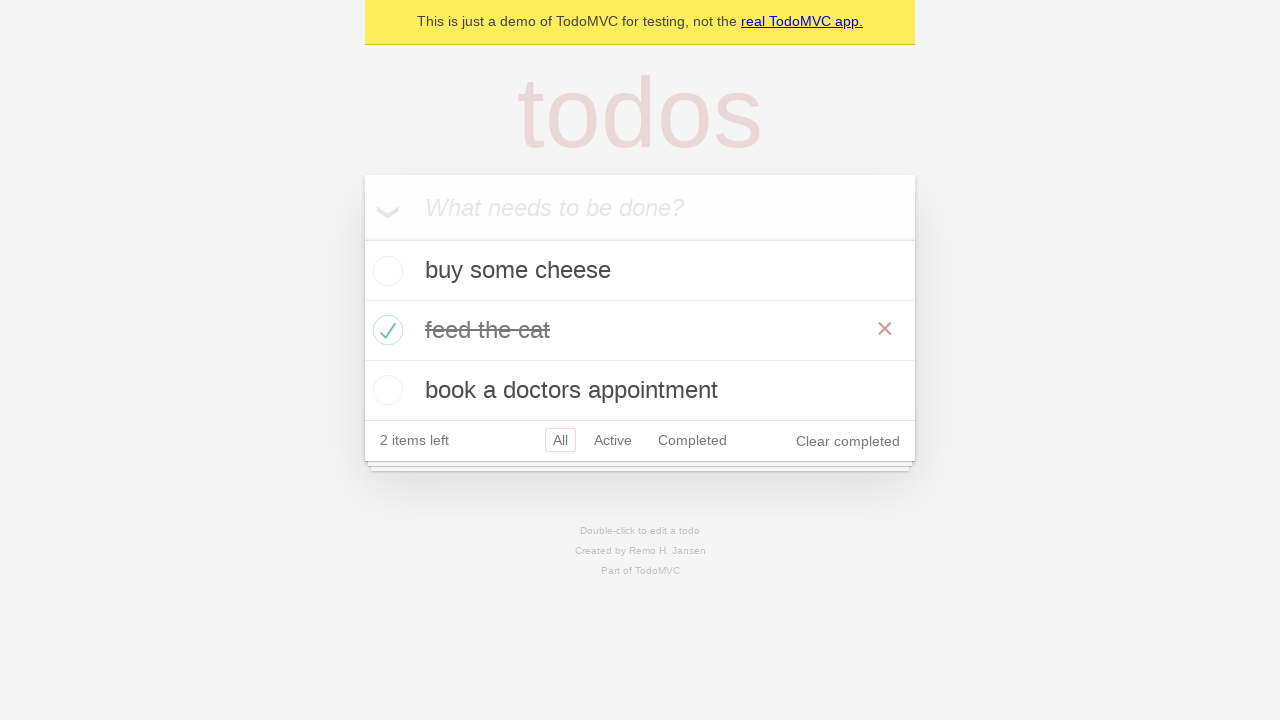

Clicked All filter at (560, 440) on .filters >> text=All
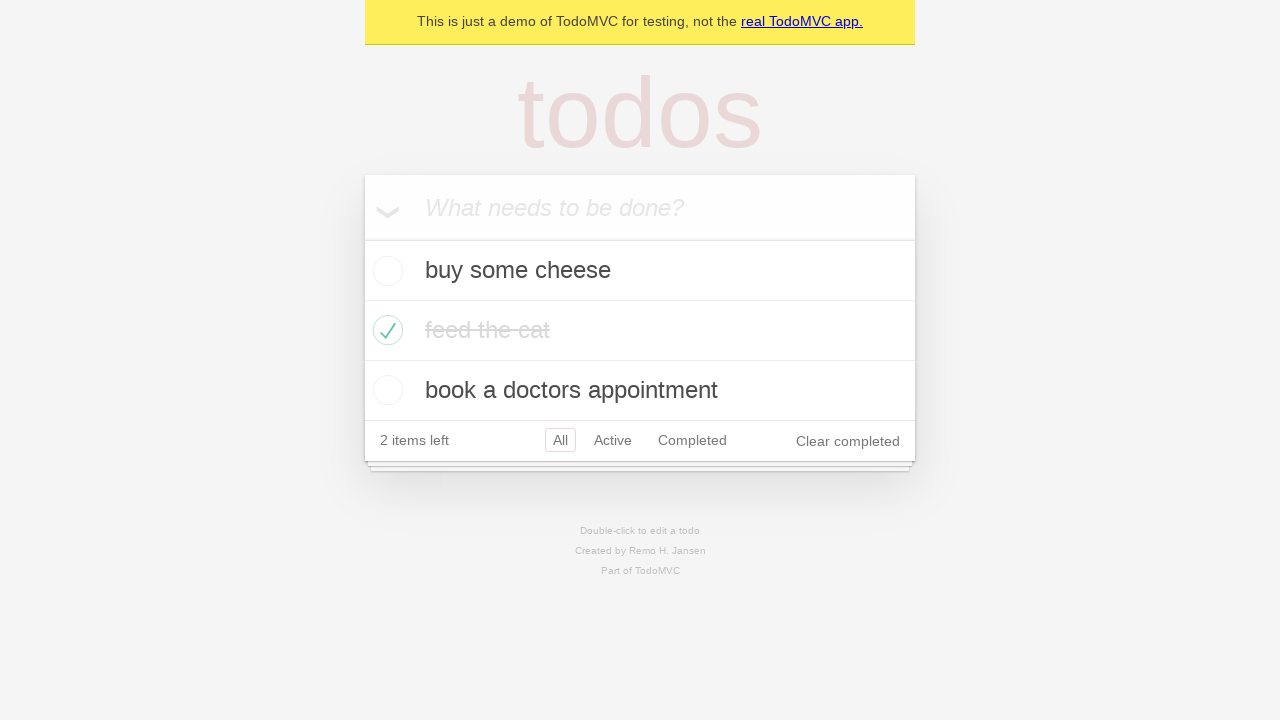

Clicked Active filter at (613, 440) on .filters >> text=Active
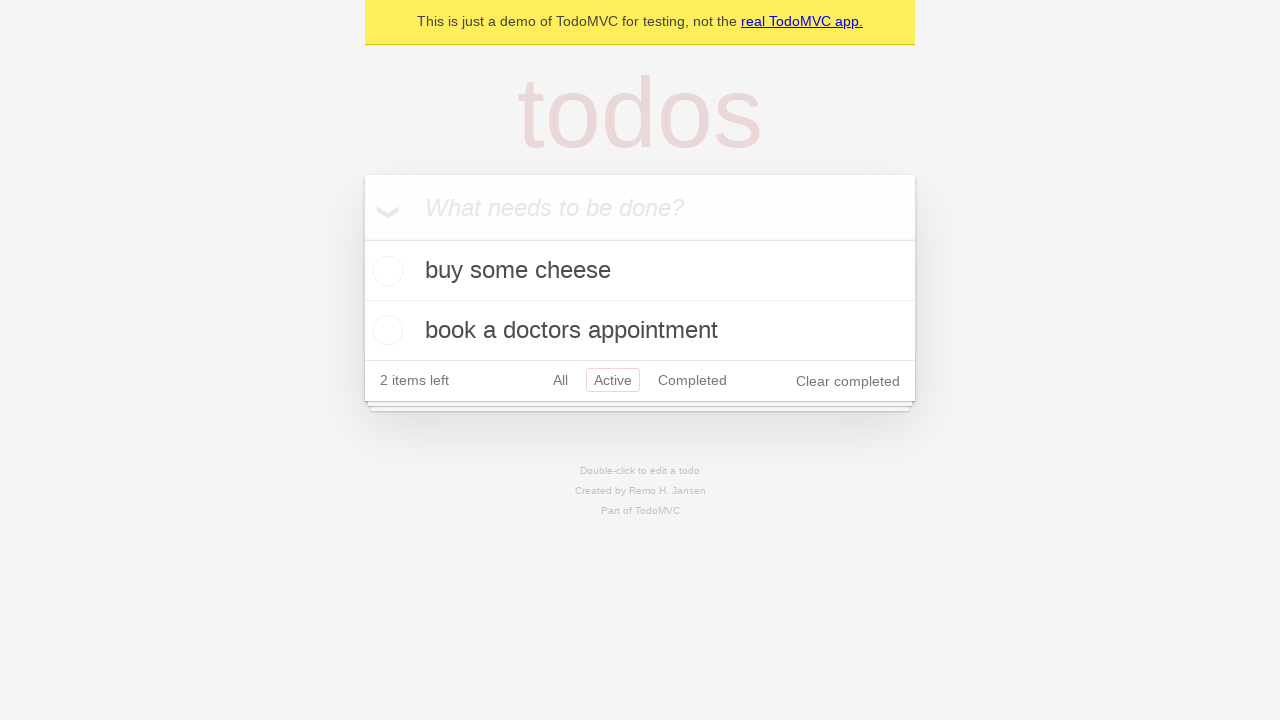

Clicked Completed filter at (692, 380) on .filters >> text=Completed
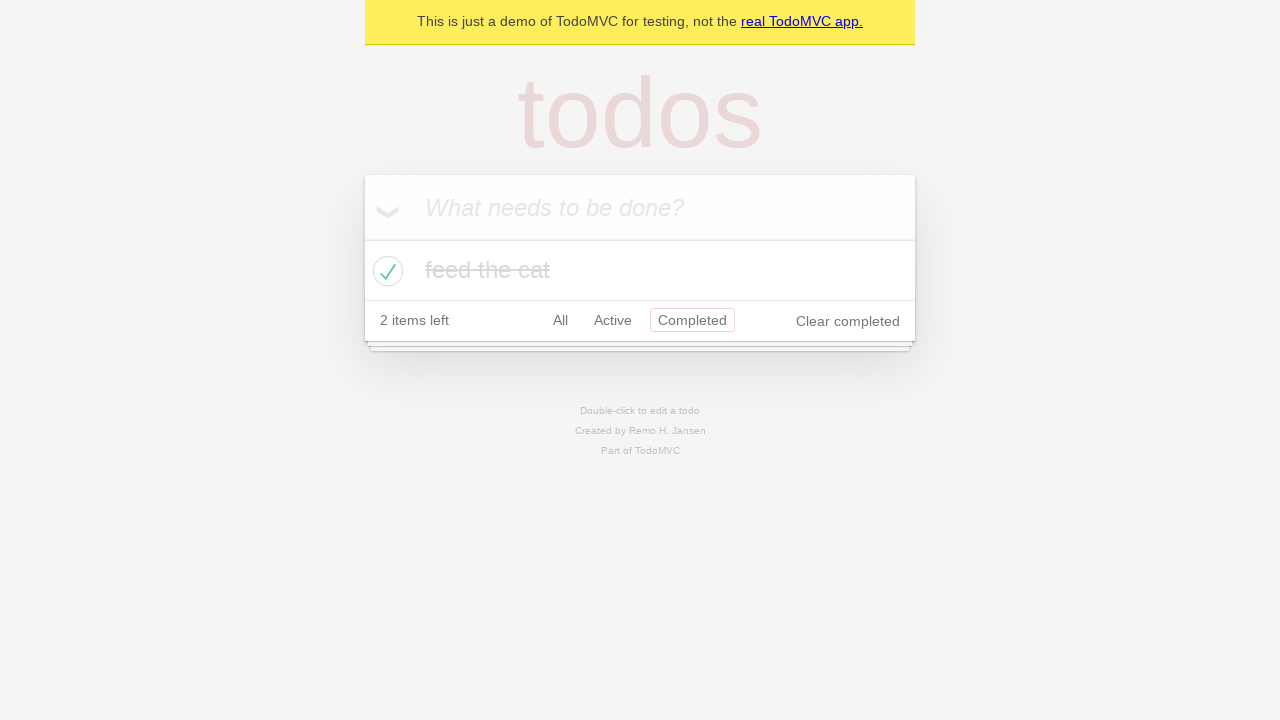

Navigated back to Active filter view
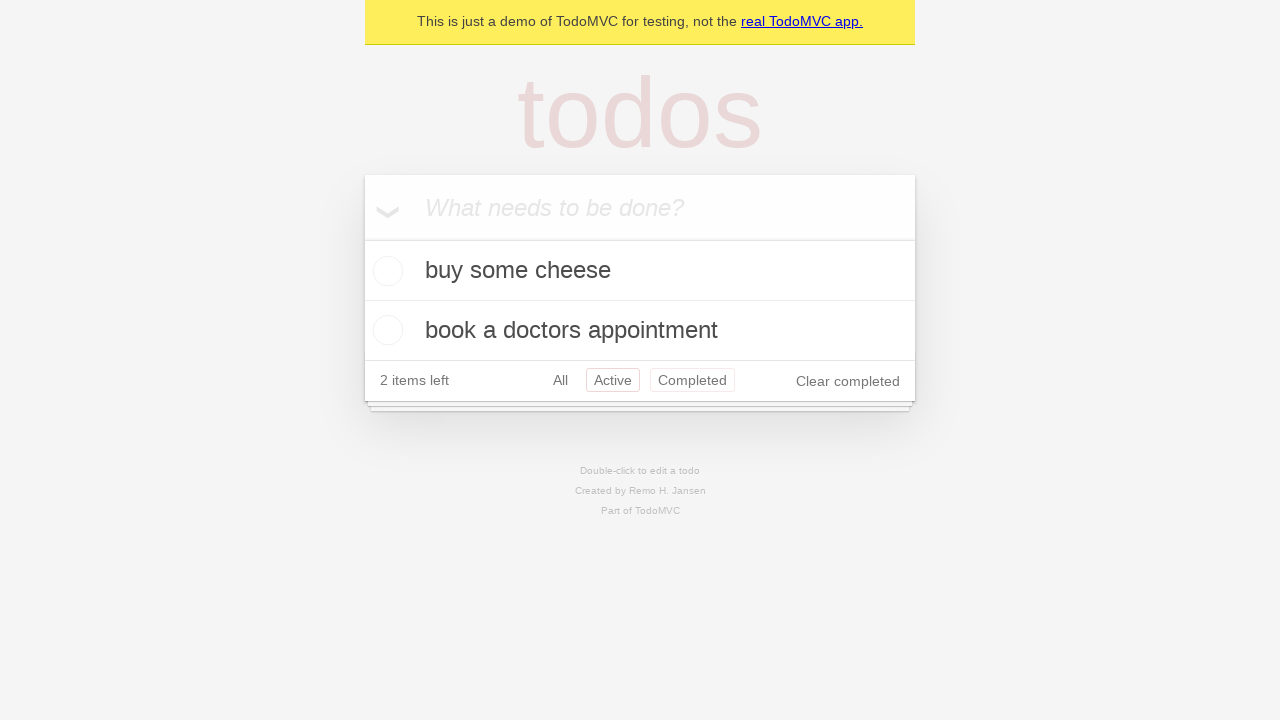

Navigated back to All filter view
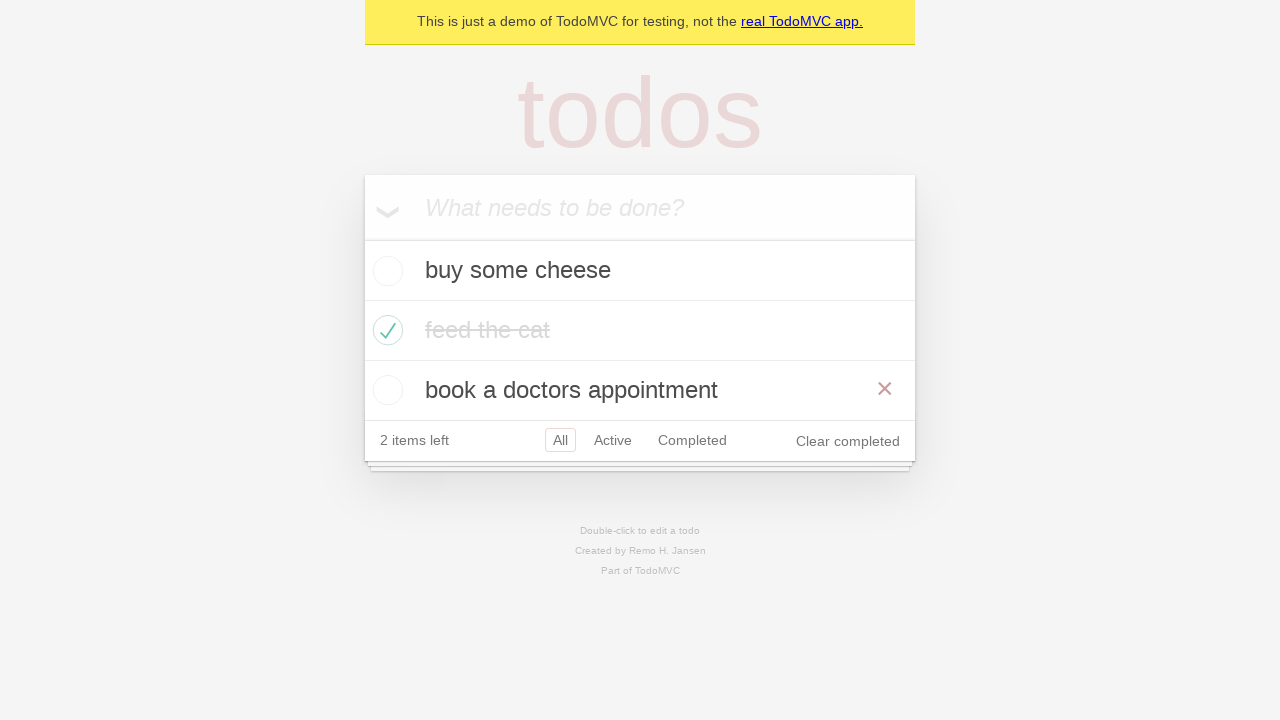

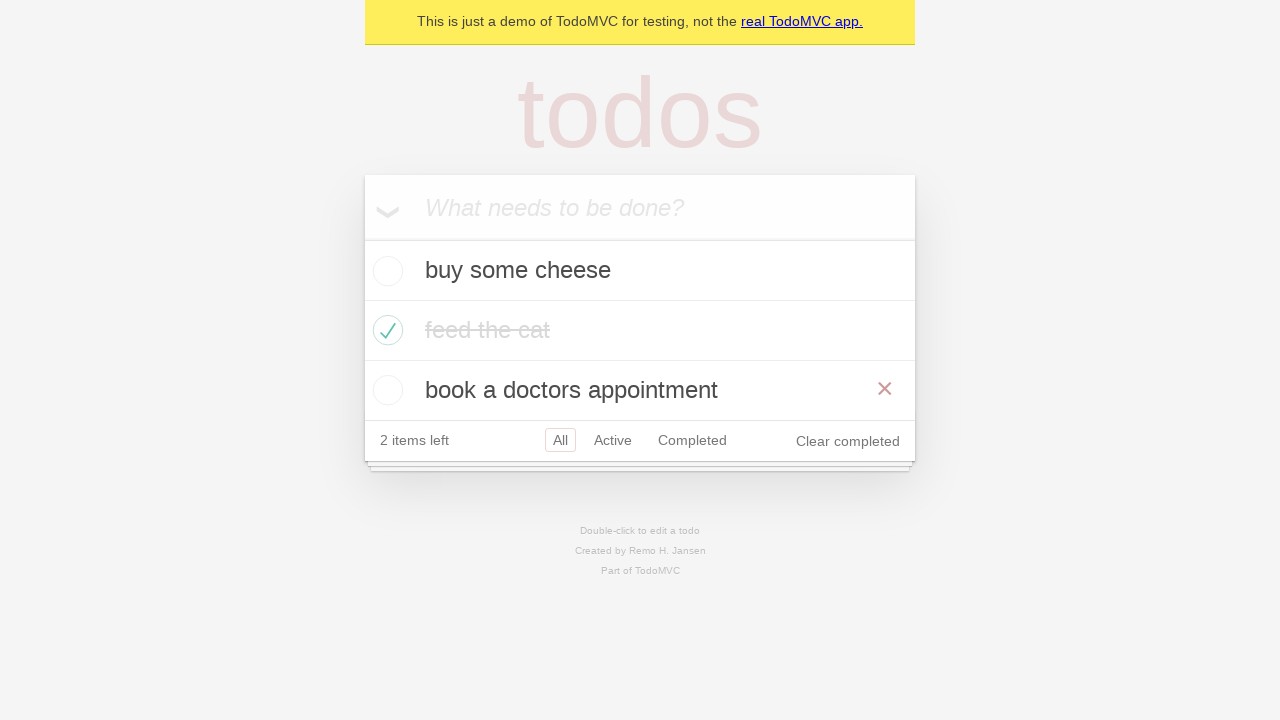